Tests the password input field by entering a password

Starting URL: https://katalon-test.s3.amazonaws.com/aut/html/form.html

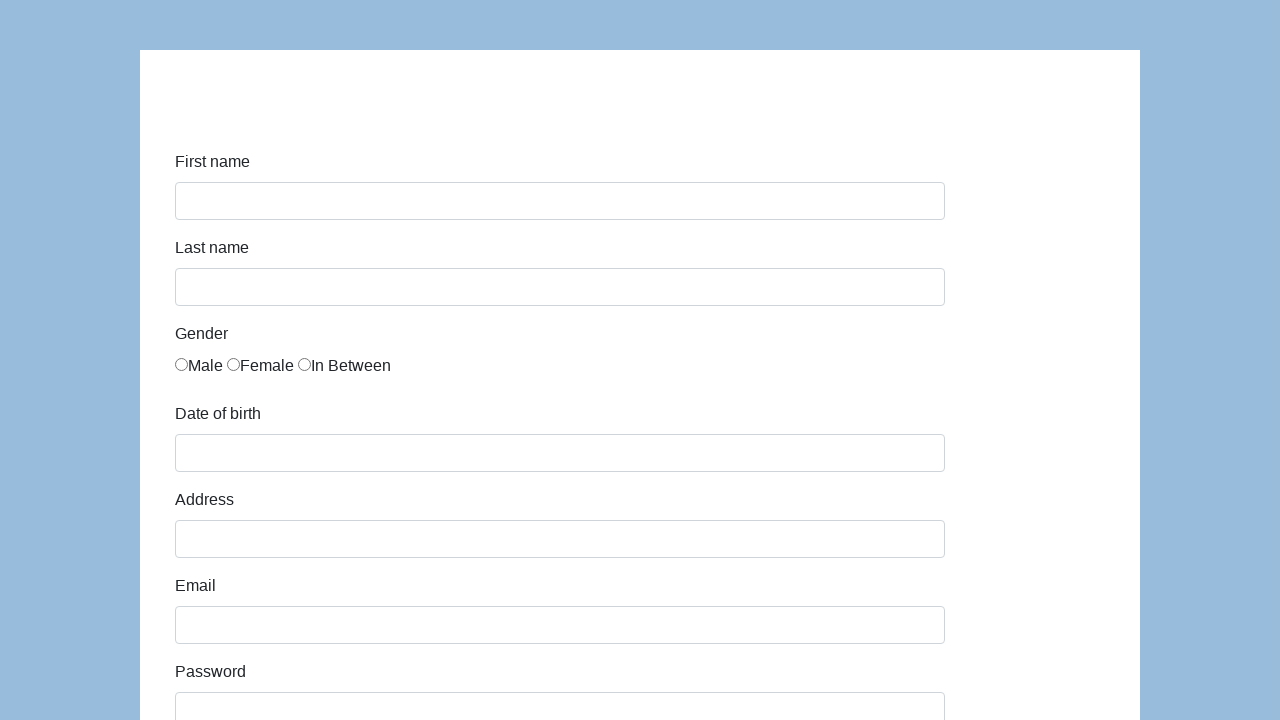

Filled password field with 'securePassword123' on #password
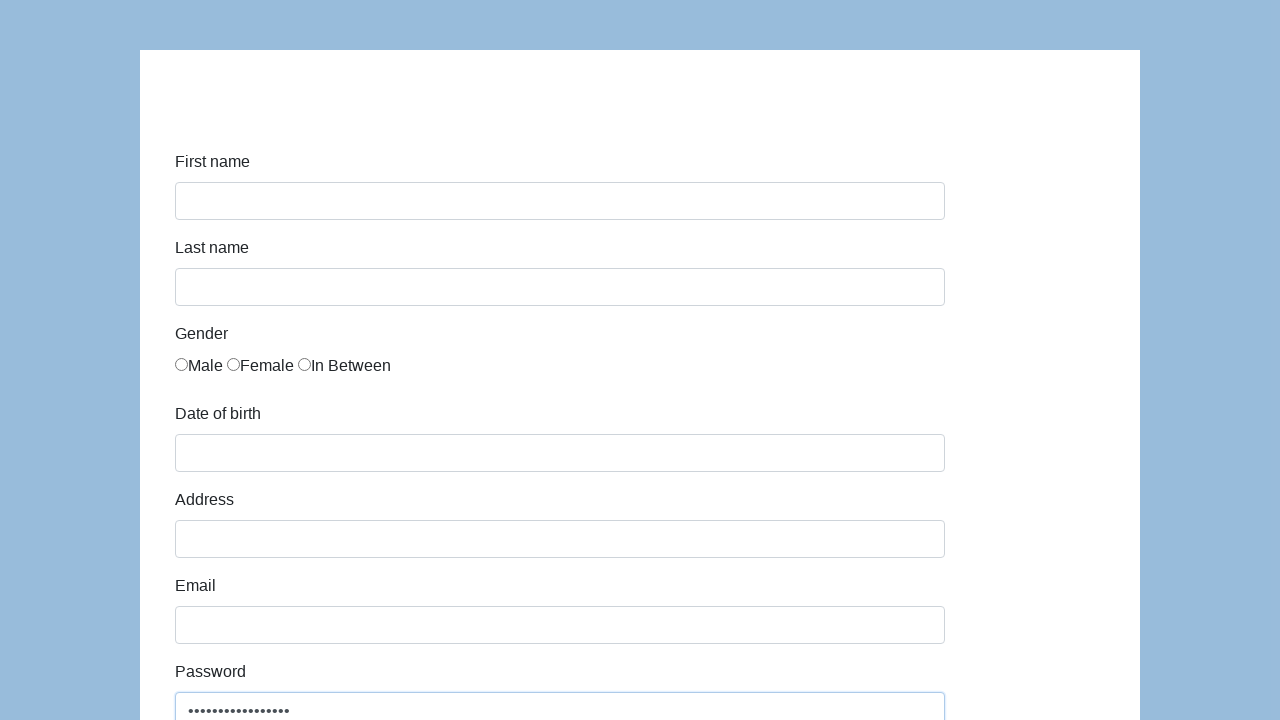

Verified password field has type='password' attribute
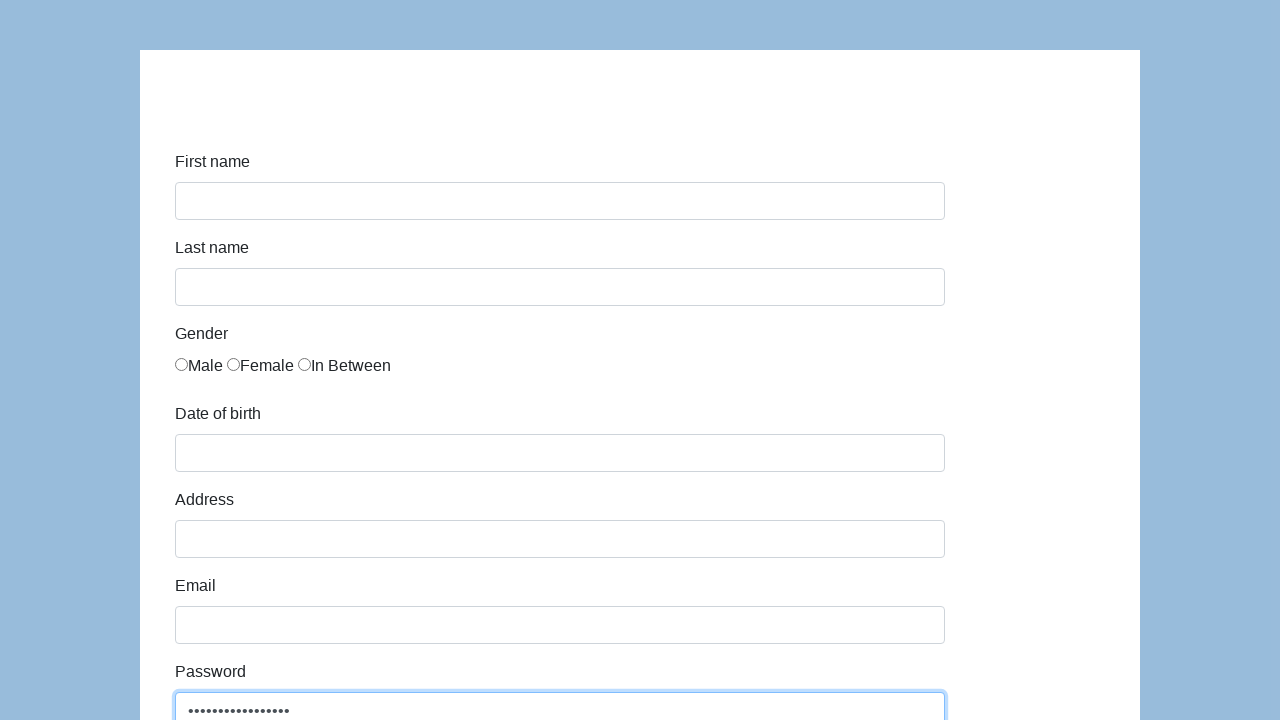

Verified password field value is 'securePassword123'
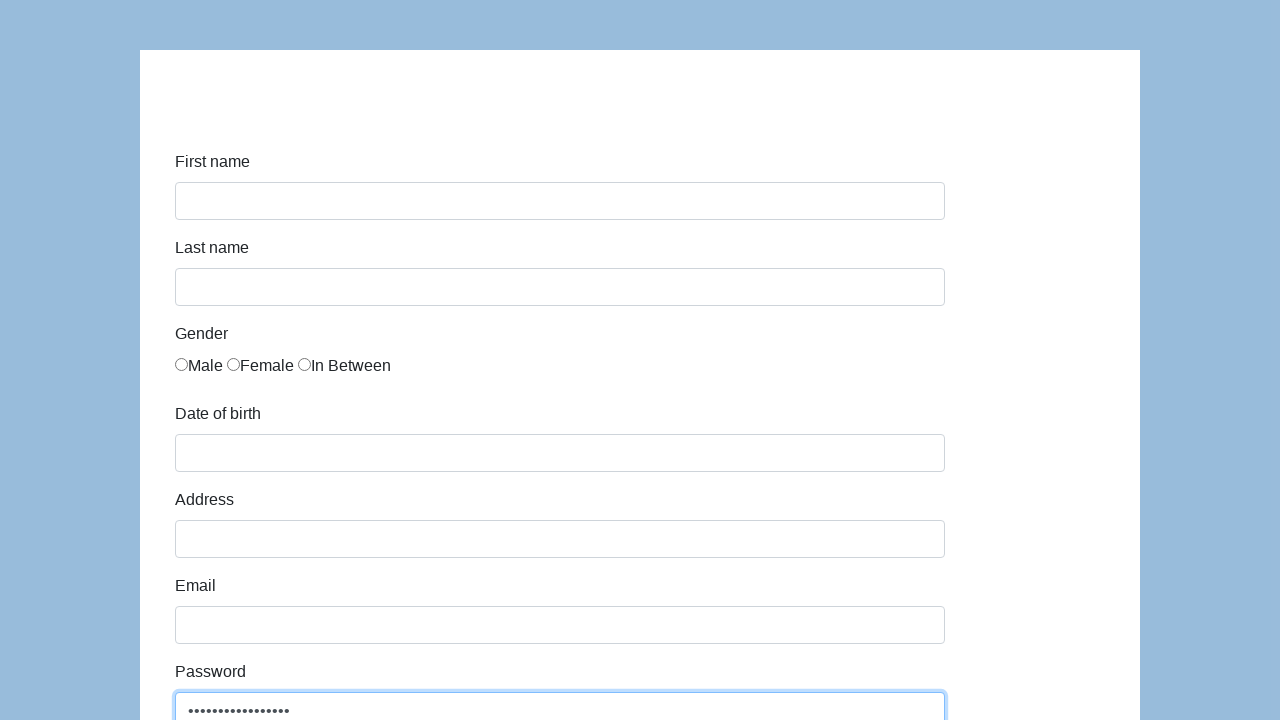

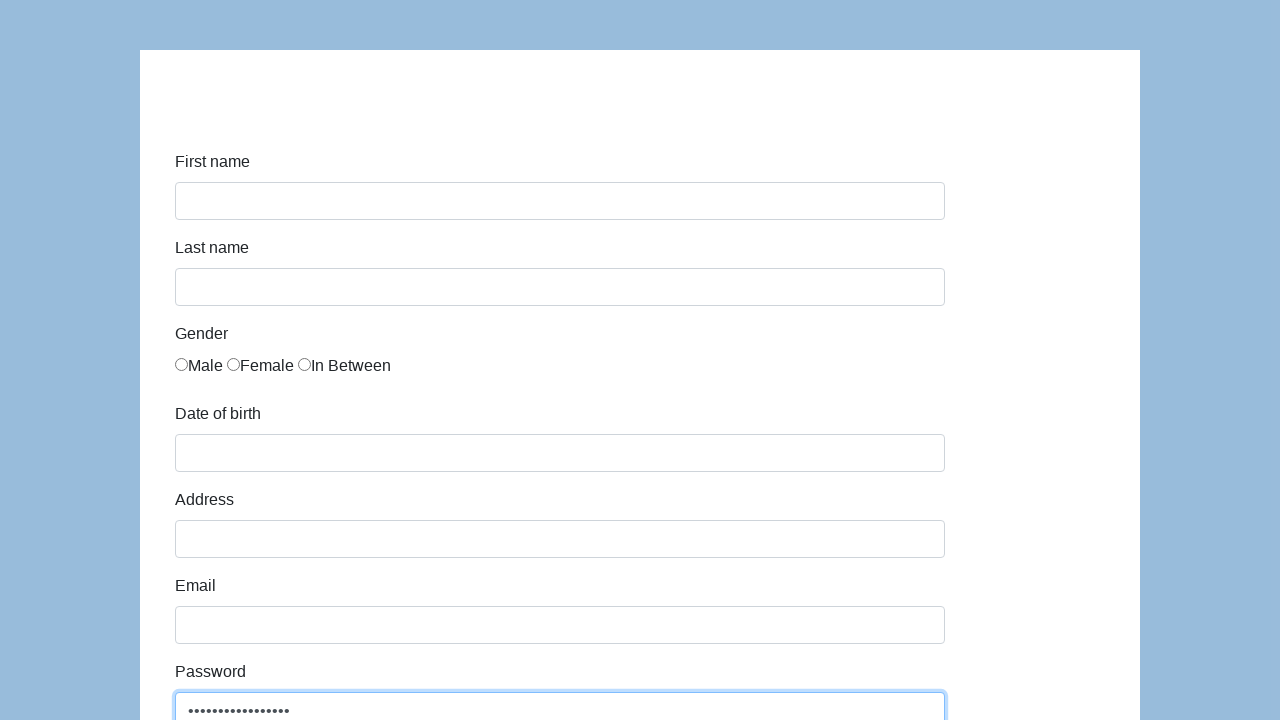